Tests how the site handles network errors by simulating offline mode

Starting URL: https://react.dev

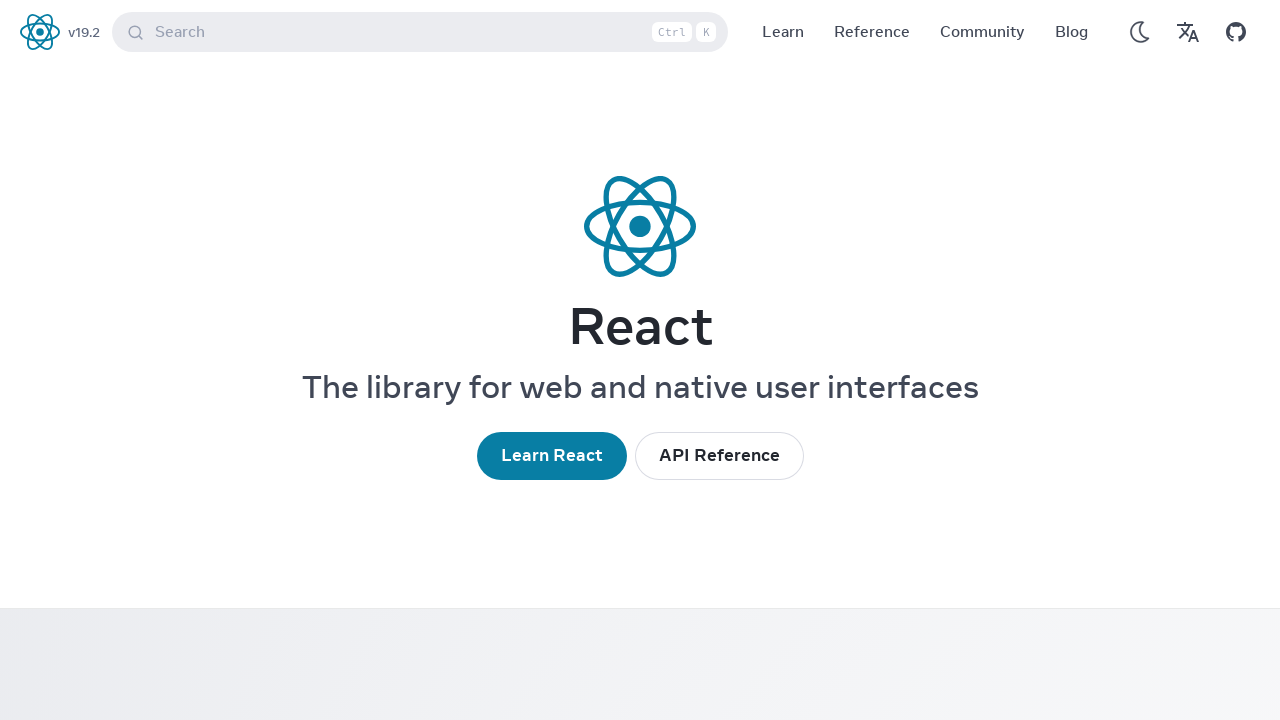

Initial page loaded with domcontentloaded state
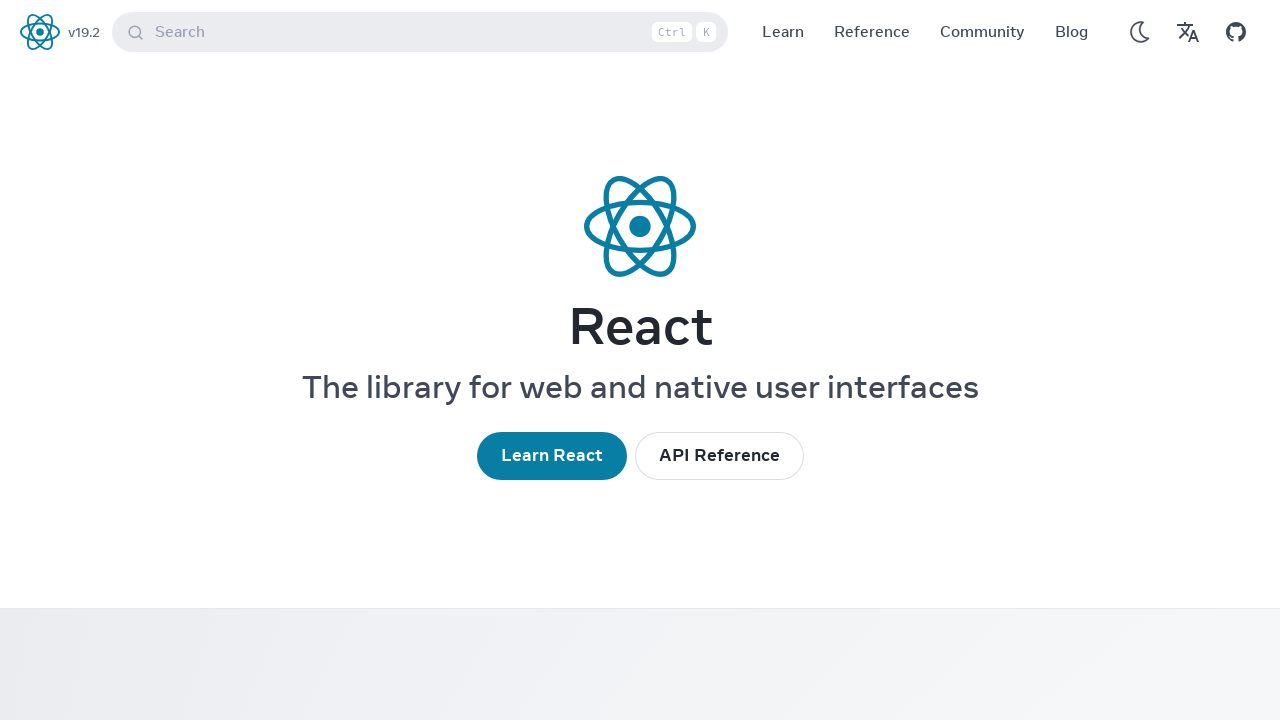

Enabled offline mode to simulate network error
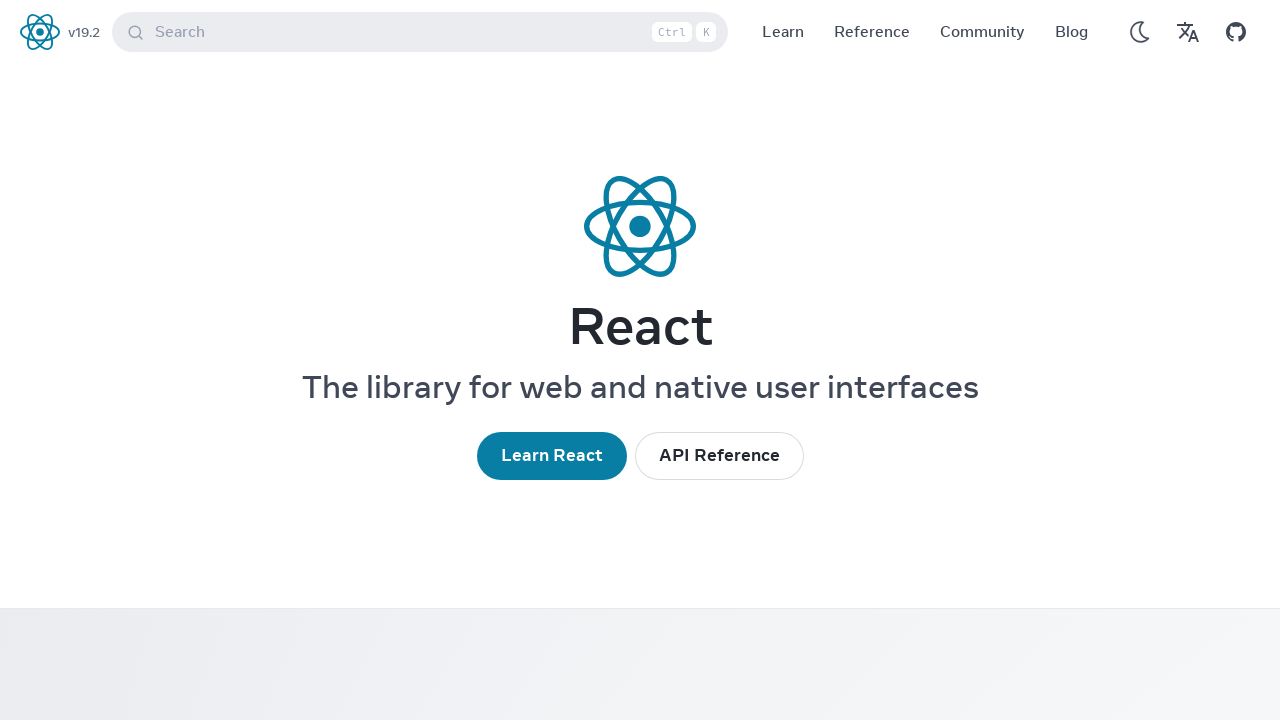

Navigation failed gracefully due to offline mode
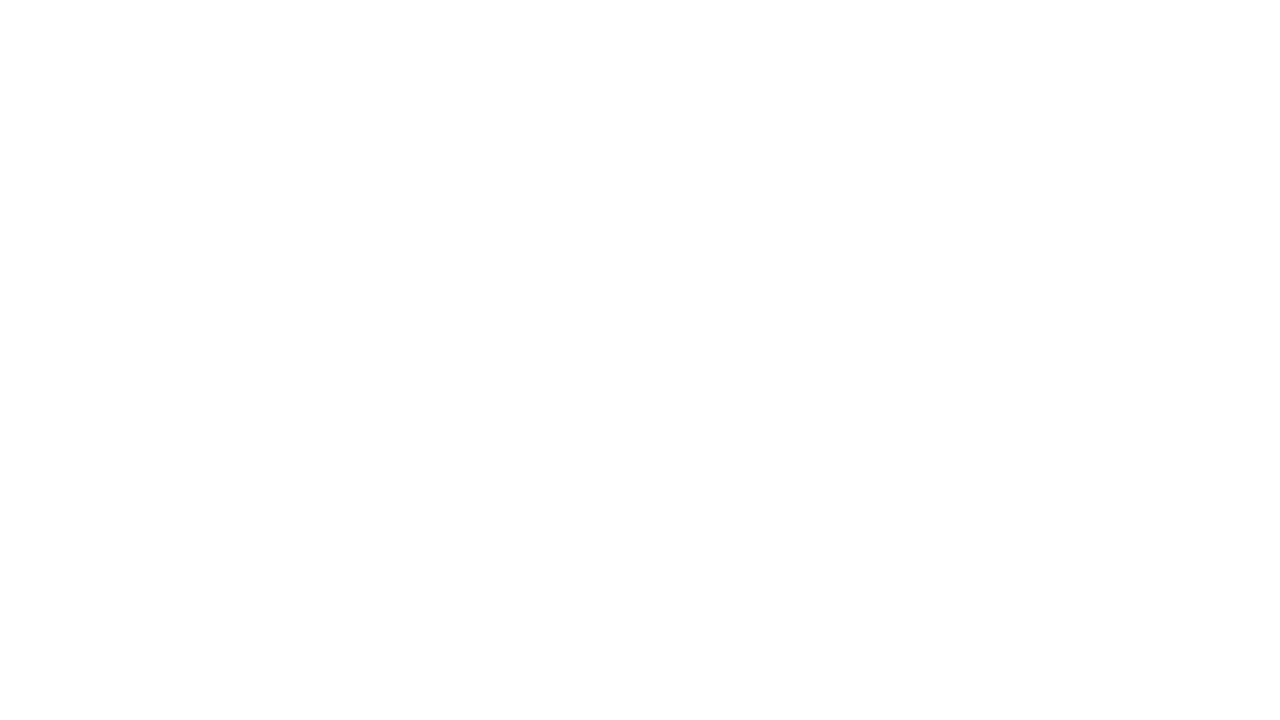

Disabled offline mode to restore network connectivity
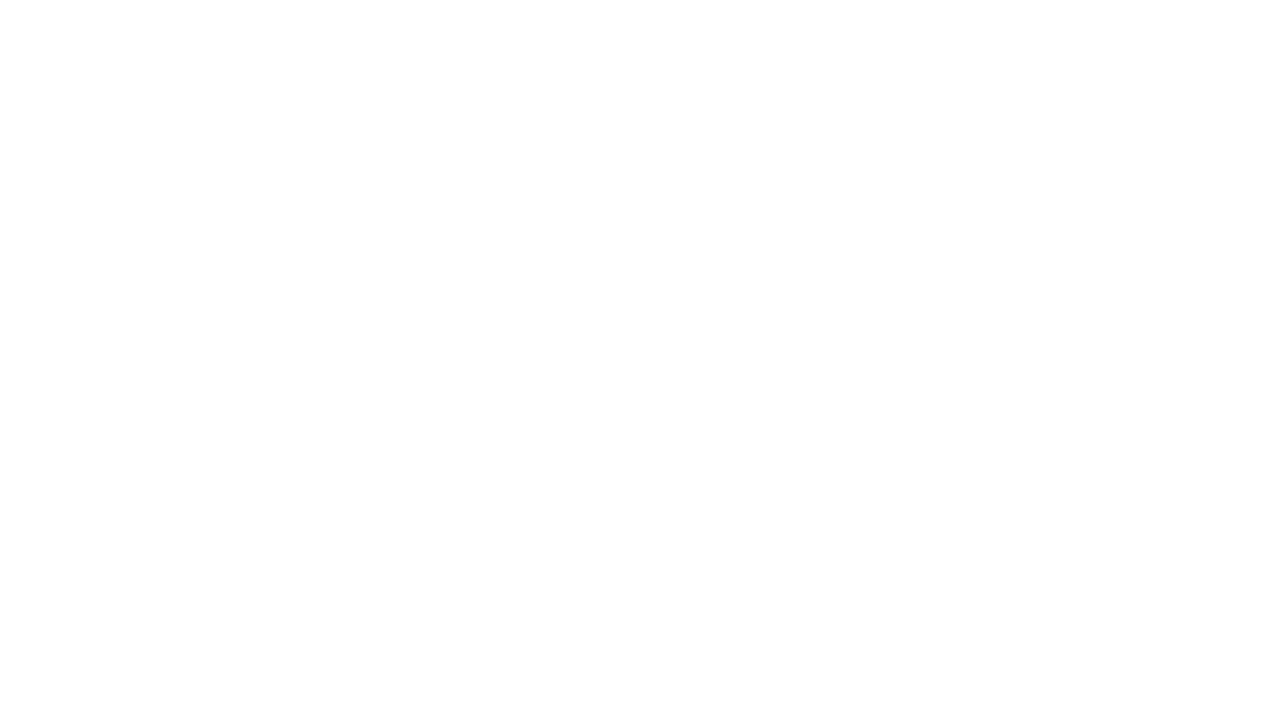

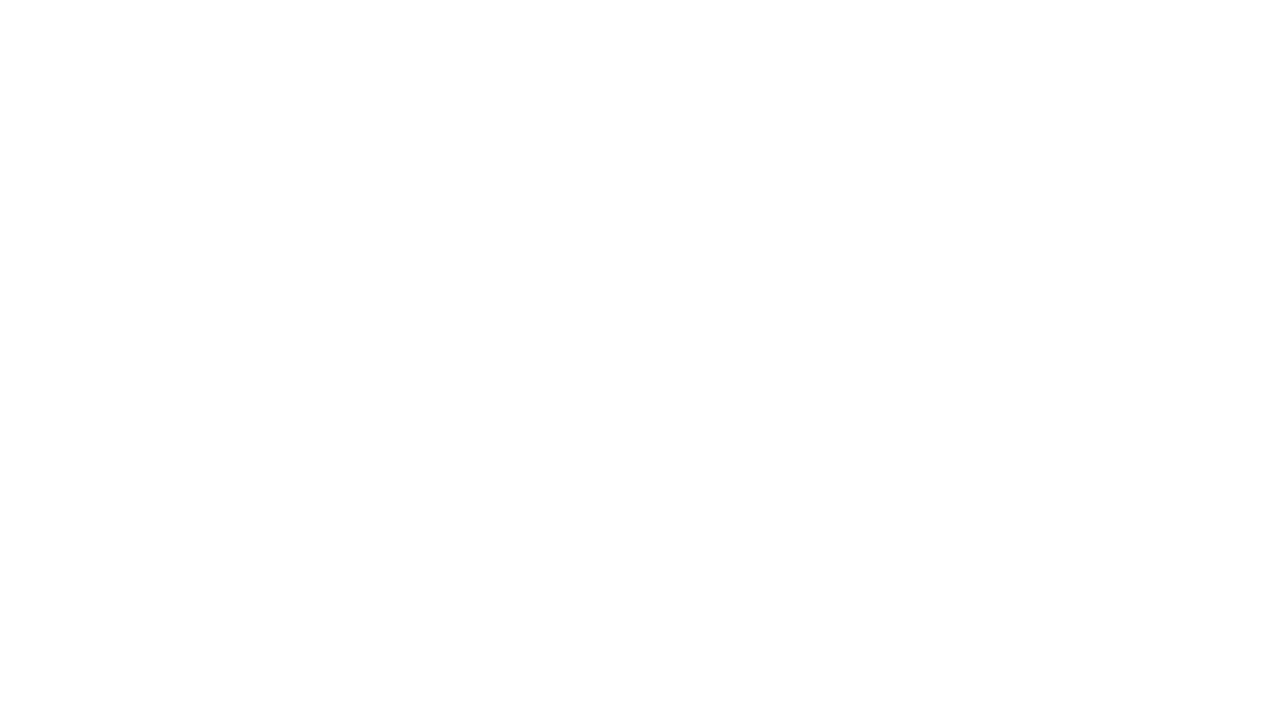